Tests triangle identifier with sides 3, 3, 3 which should be identified as an Equilateral triangle (all sides equal).

Starting URL: https://testpages.eviltester.com/styled/apps/triangle/triangle001.html

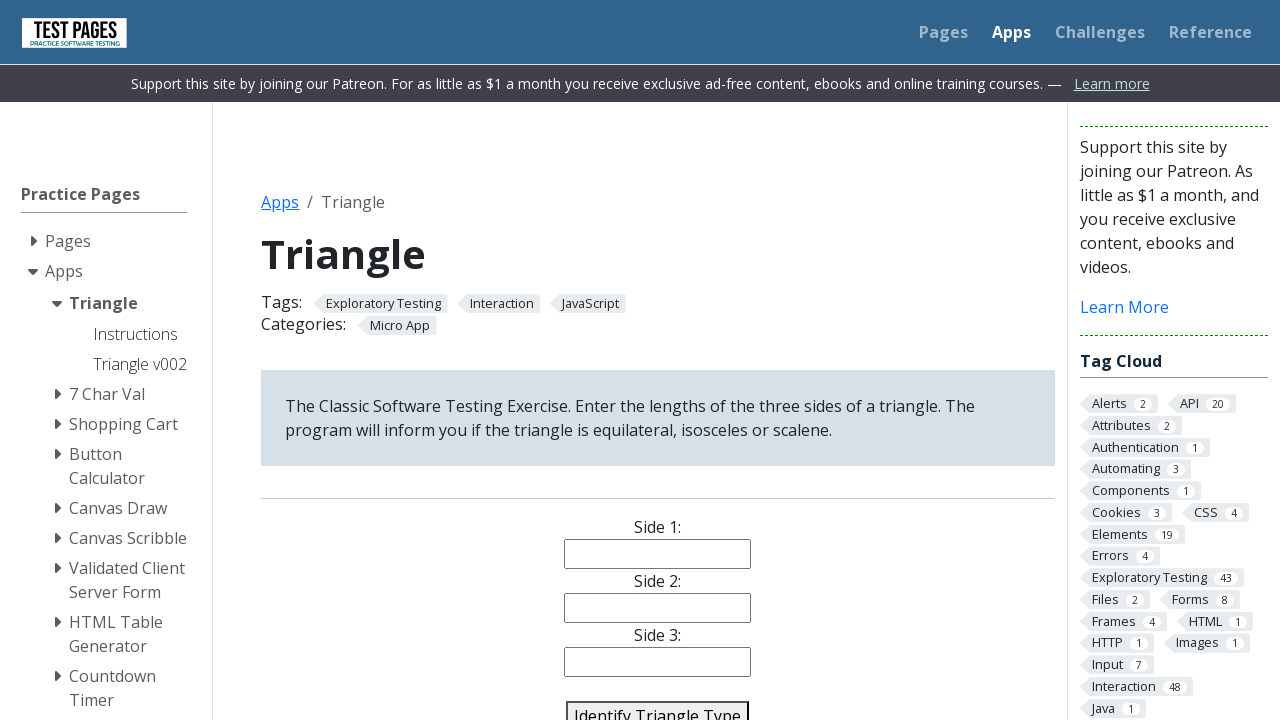

Filled side 1 input with value 3 on #side1
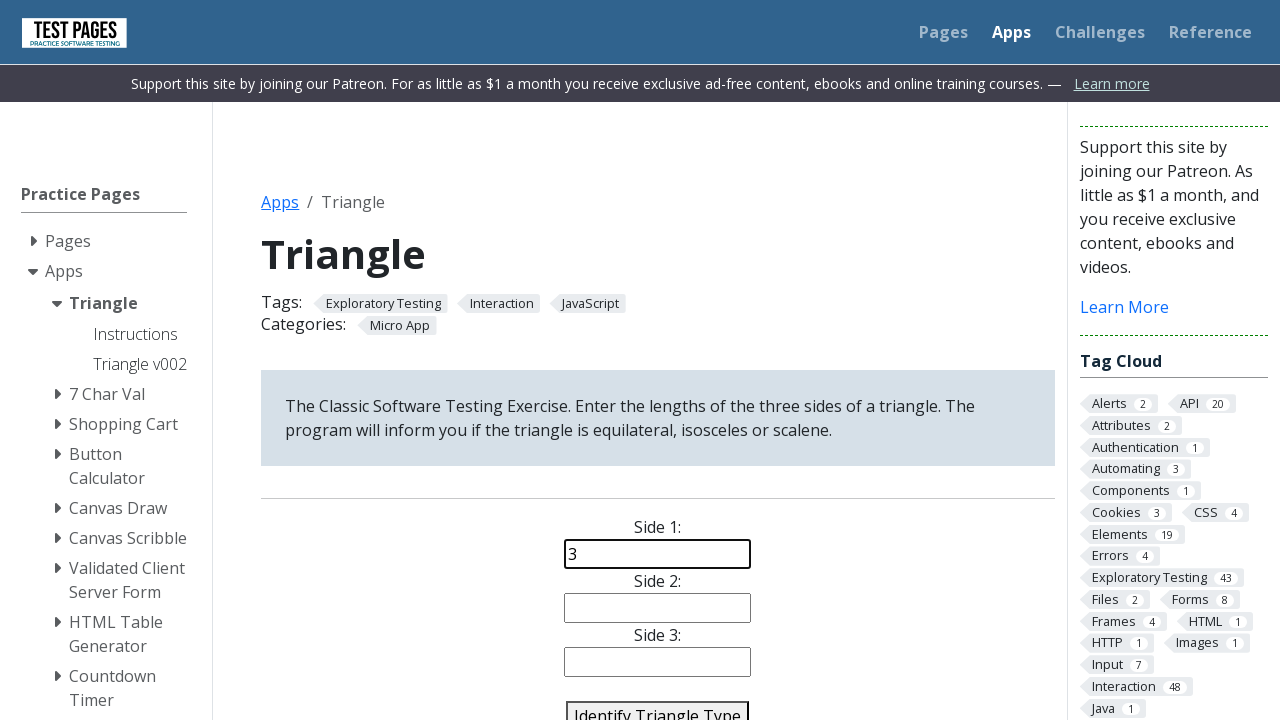

Filled side 2 input with value 3 on #side2
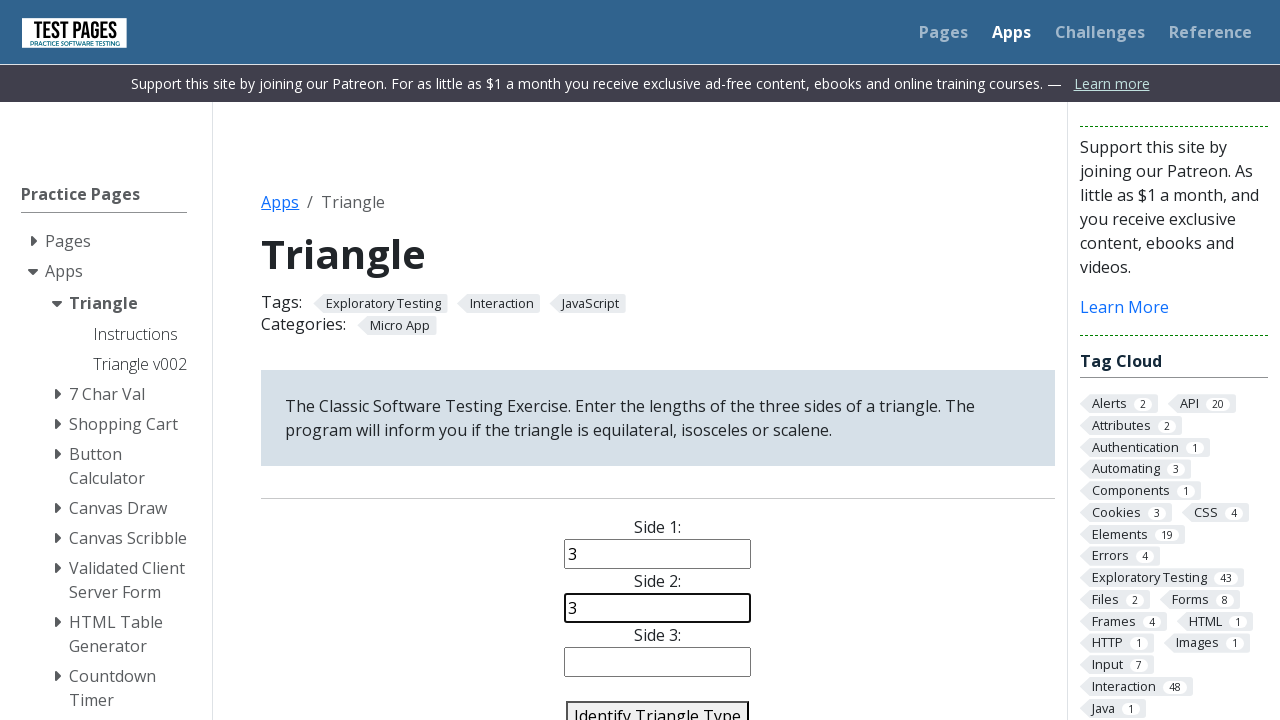

Filled side 3 input with value 3 on #side3
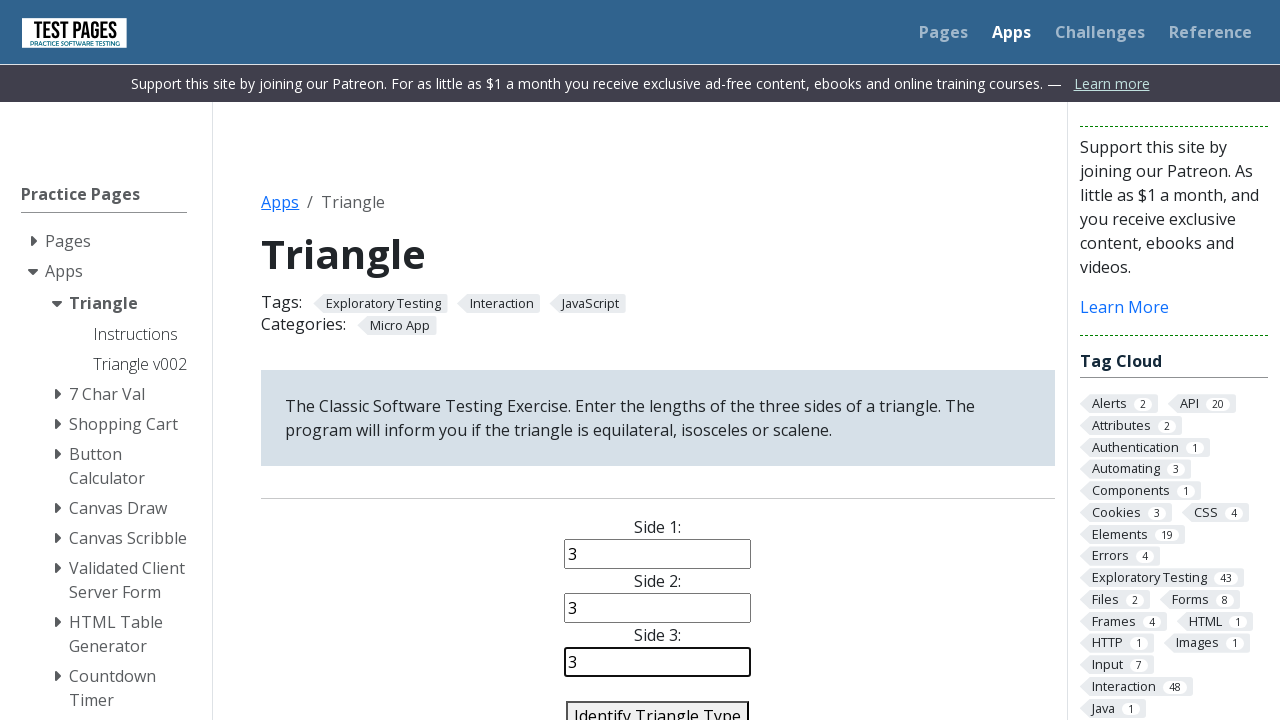

Clicked identify triangle button to analyze sides 3, 3, 3 at (658, 705) on #identify-triangle-action
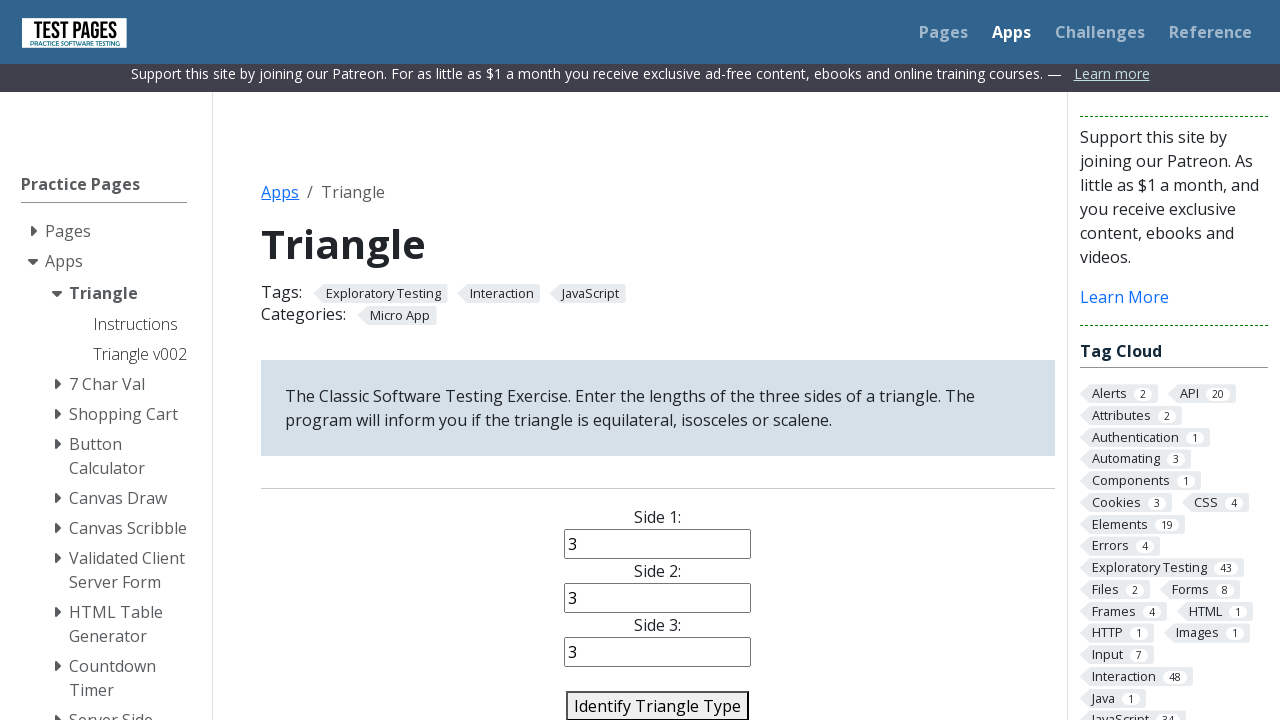

Triangle type result appeared on page
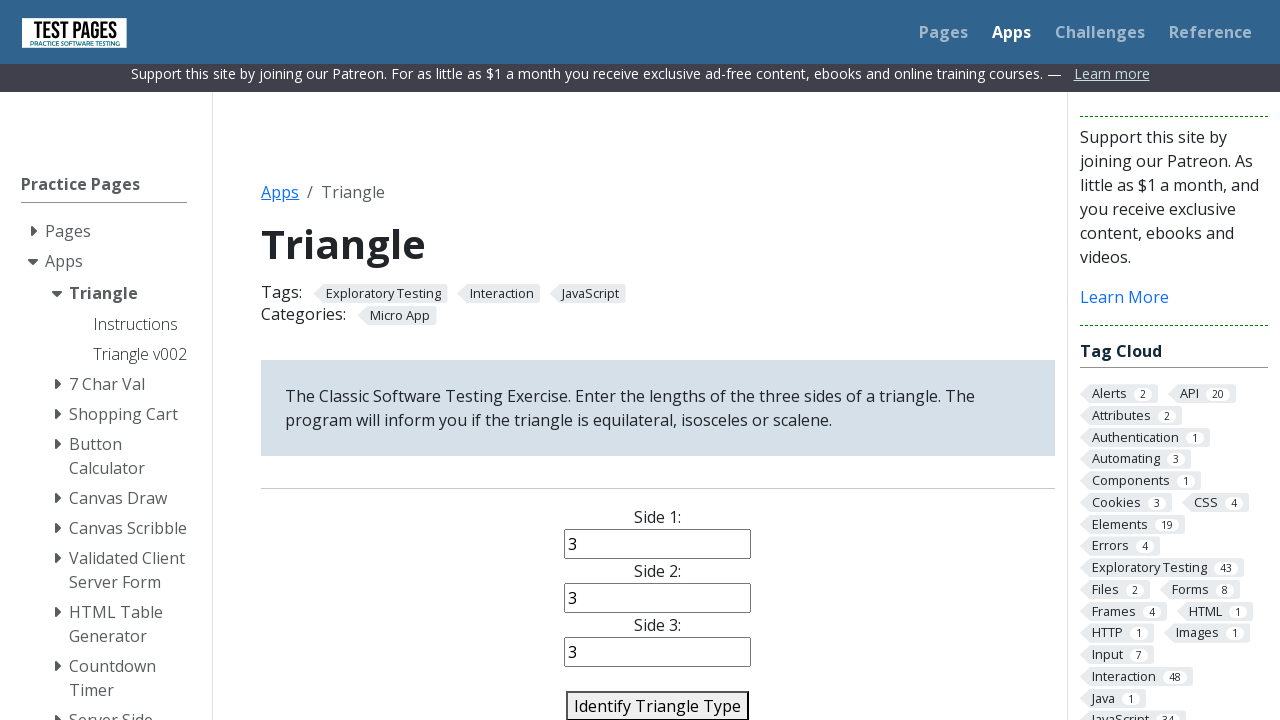

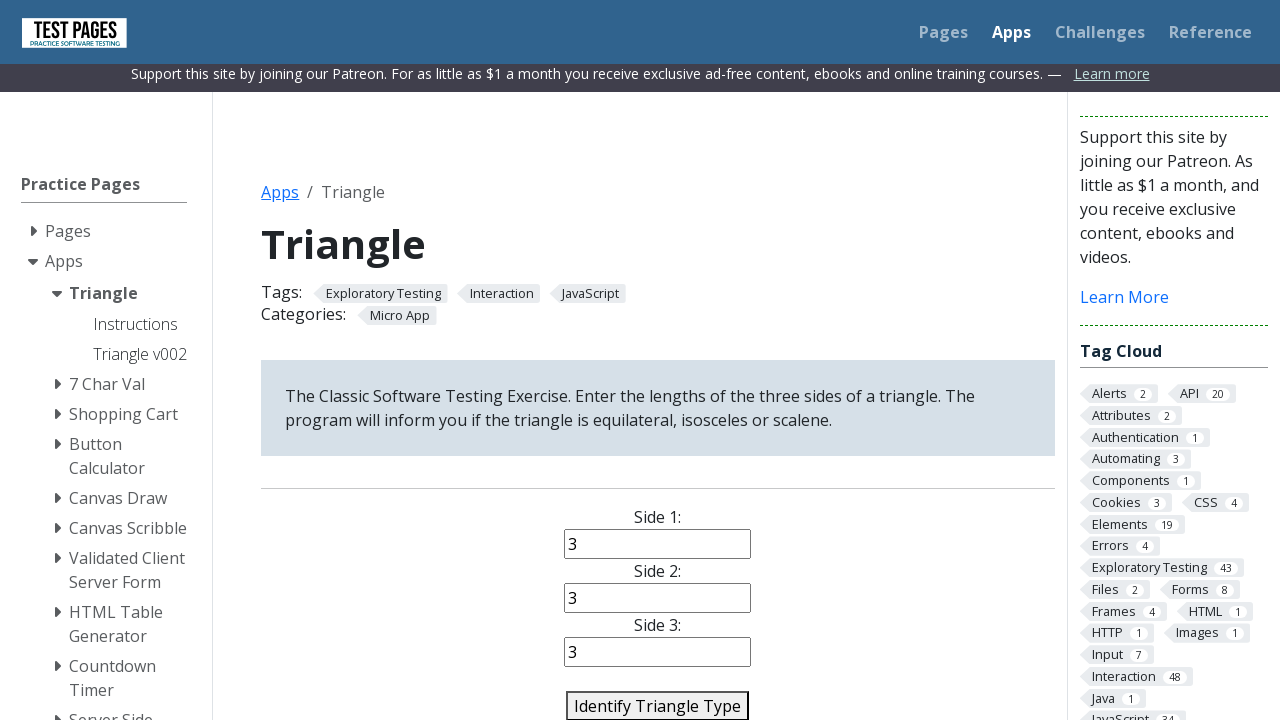